Tests login attempt with a locked out user account to verify error message

Starting URL: https://www.saucedemo.com/

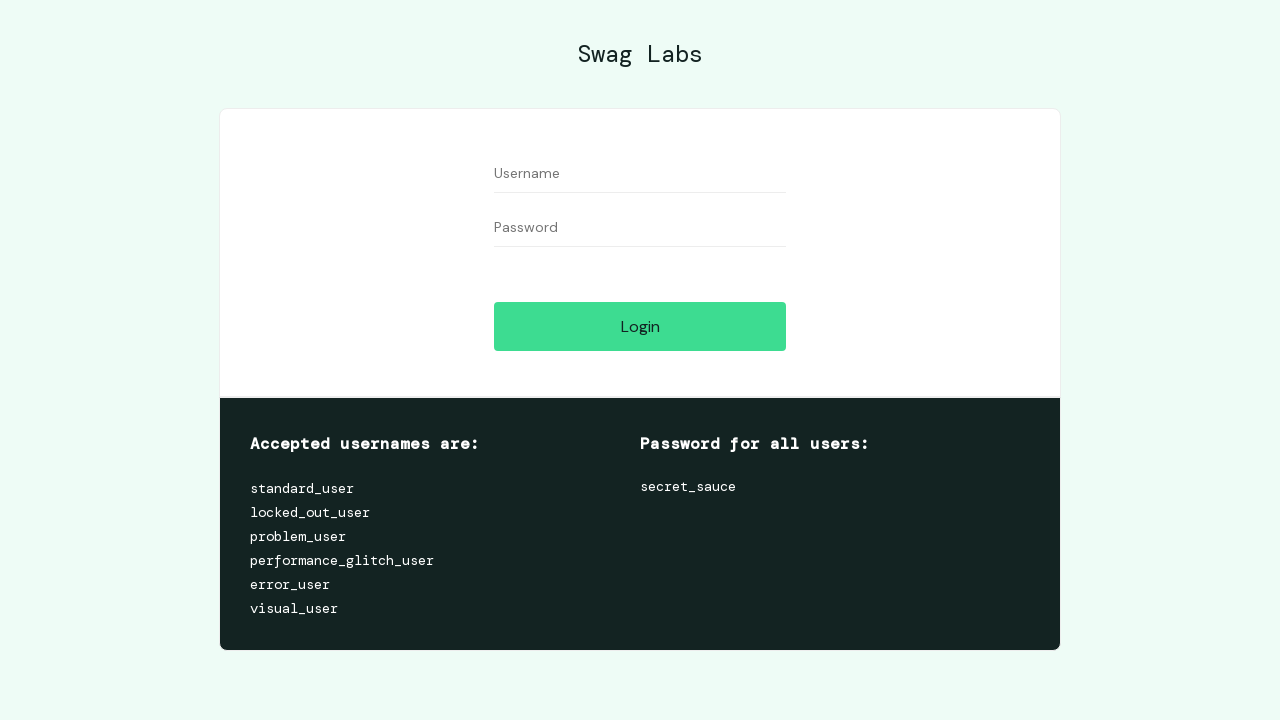

Filled username field with 'locked_out_user' on #user-name
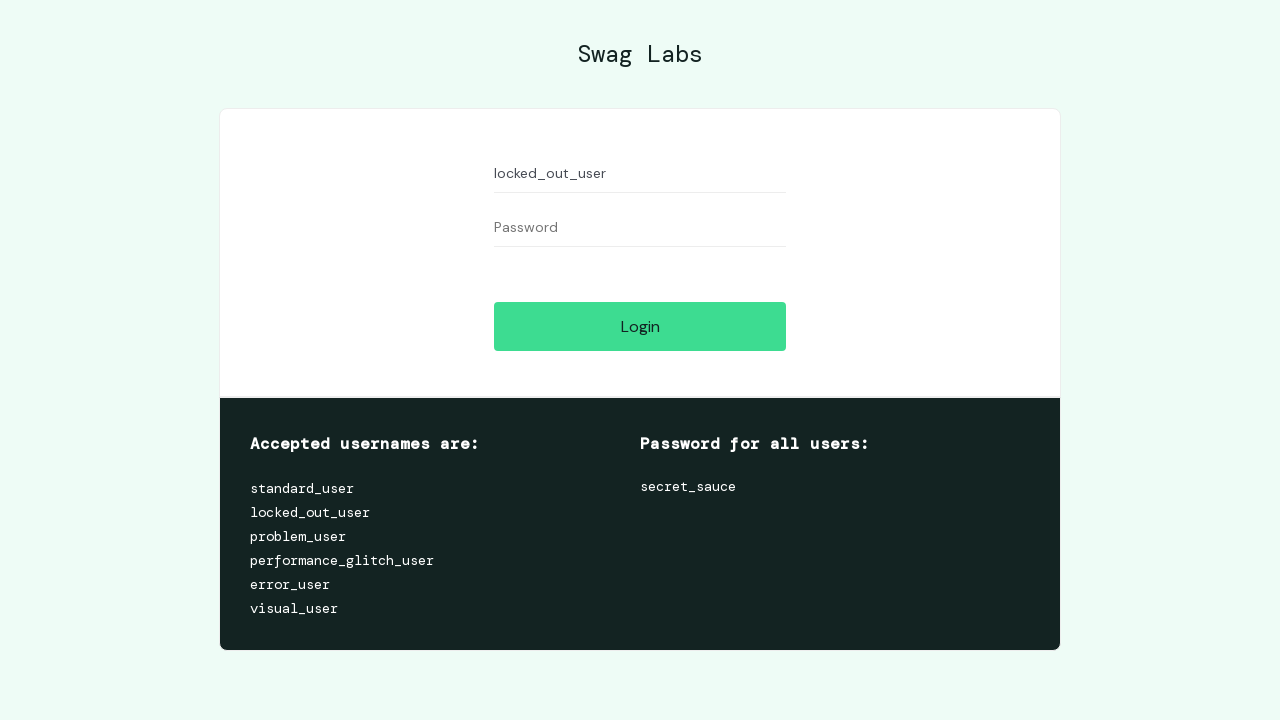

Filled password field with 'secret_sauce' on #password
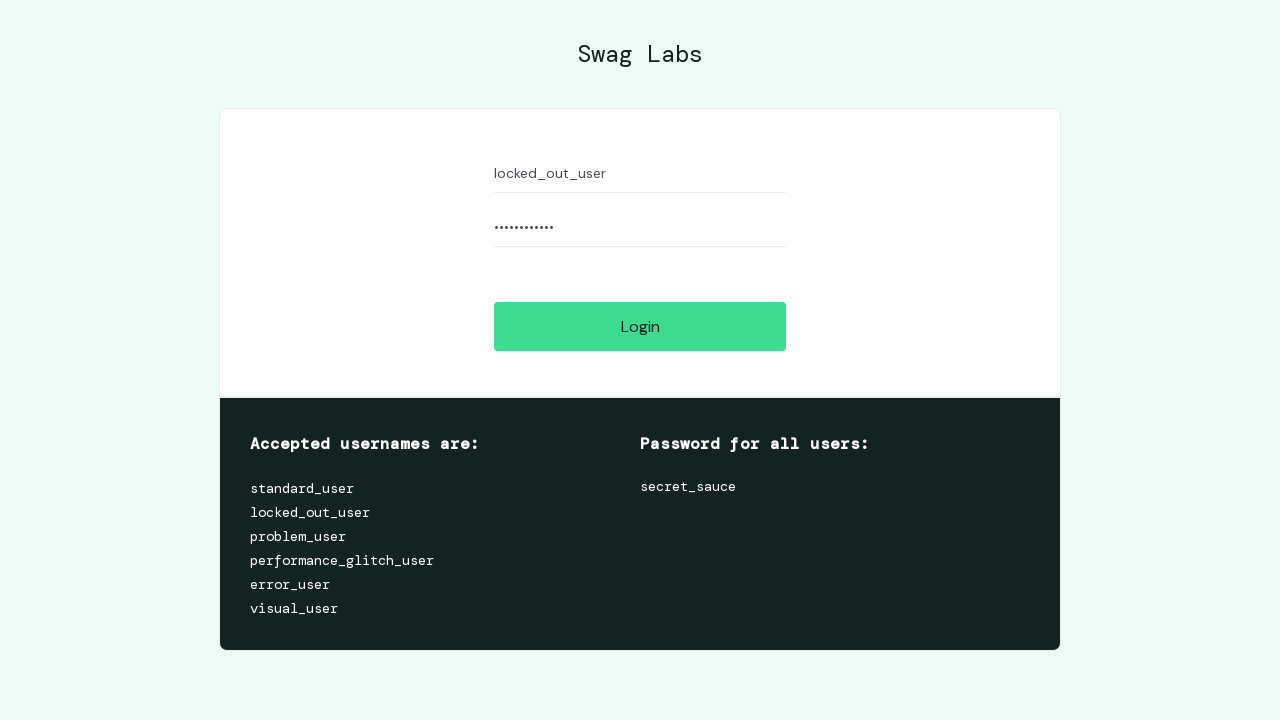

Clicked login button at (640, 326) on #login-button
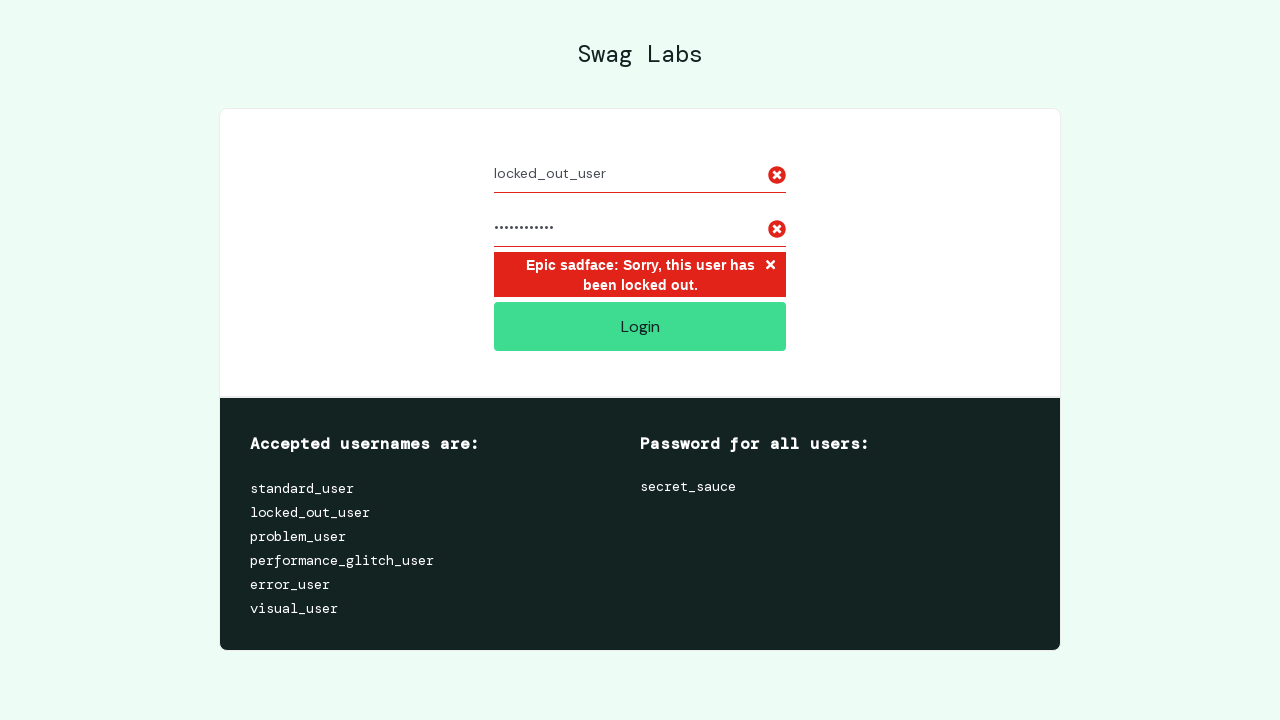

Located error message element
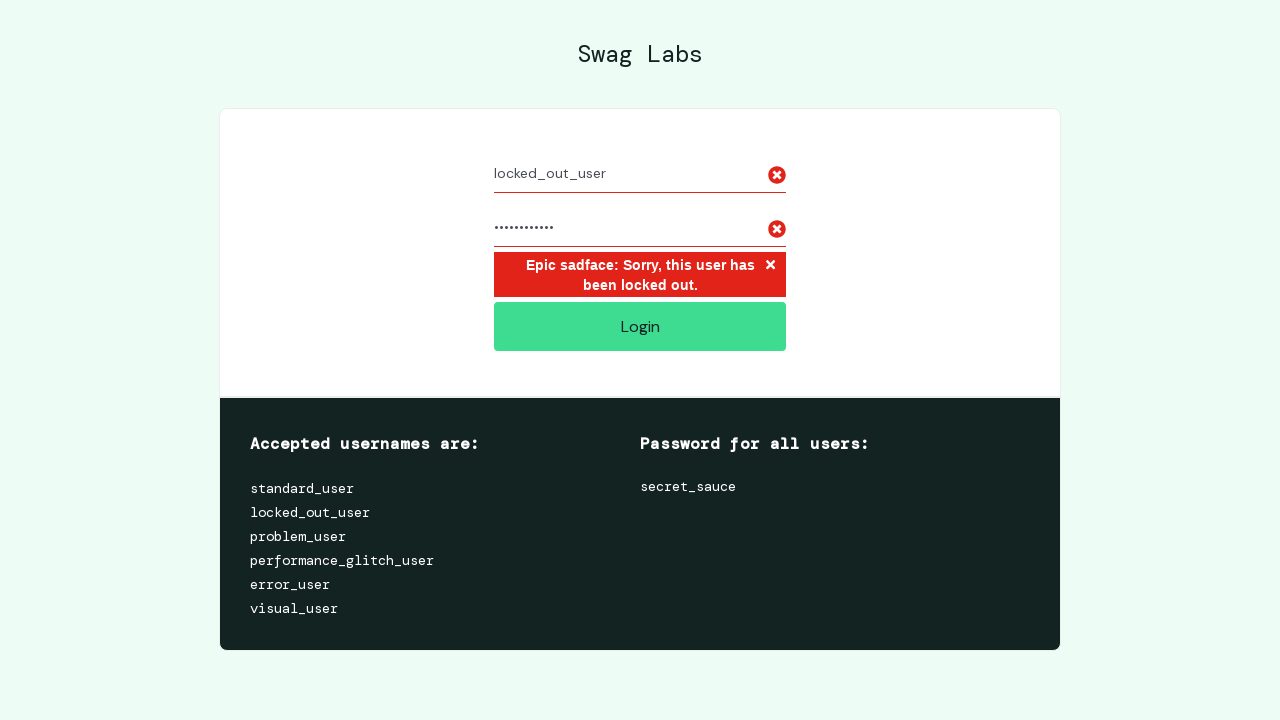

Verified locked out user error message displayed correctly
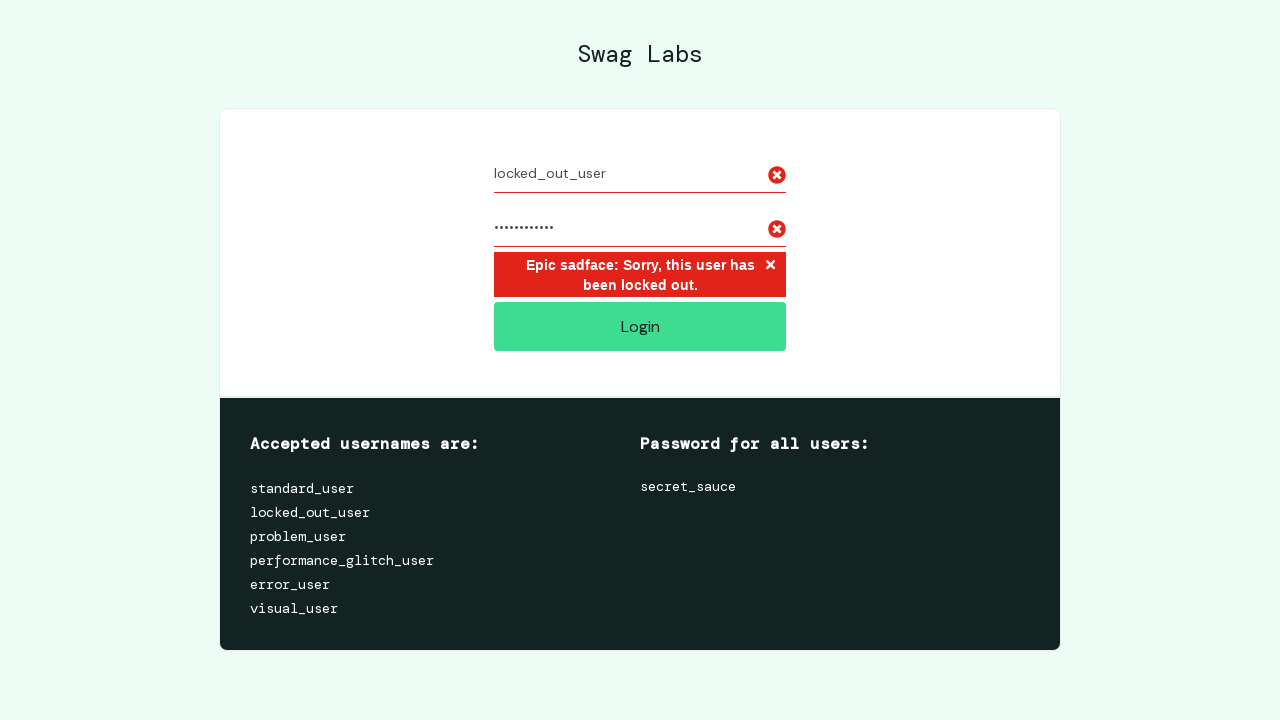

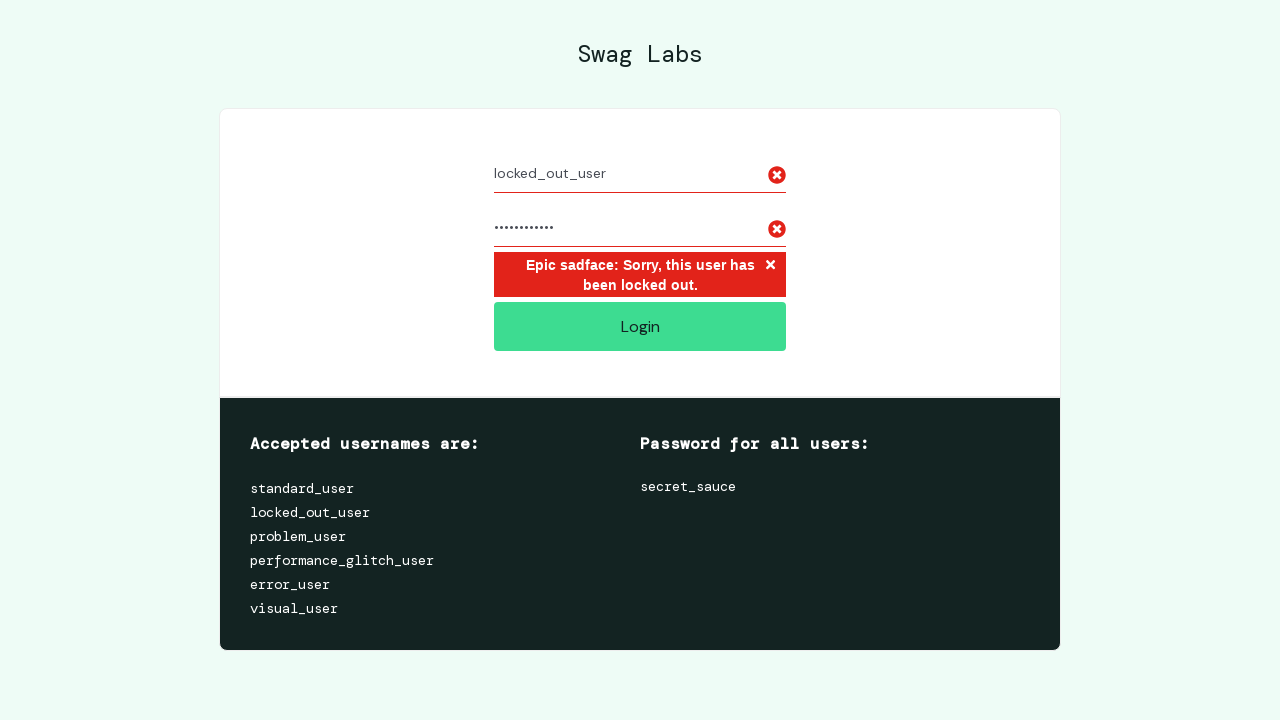